Tests marking individual todo items as complete by checking their checkboxes

Starting URL: https://demo.playwright.dev/todomvc

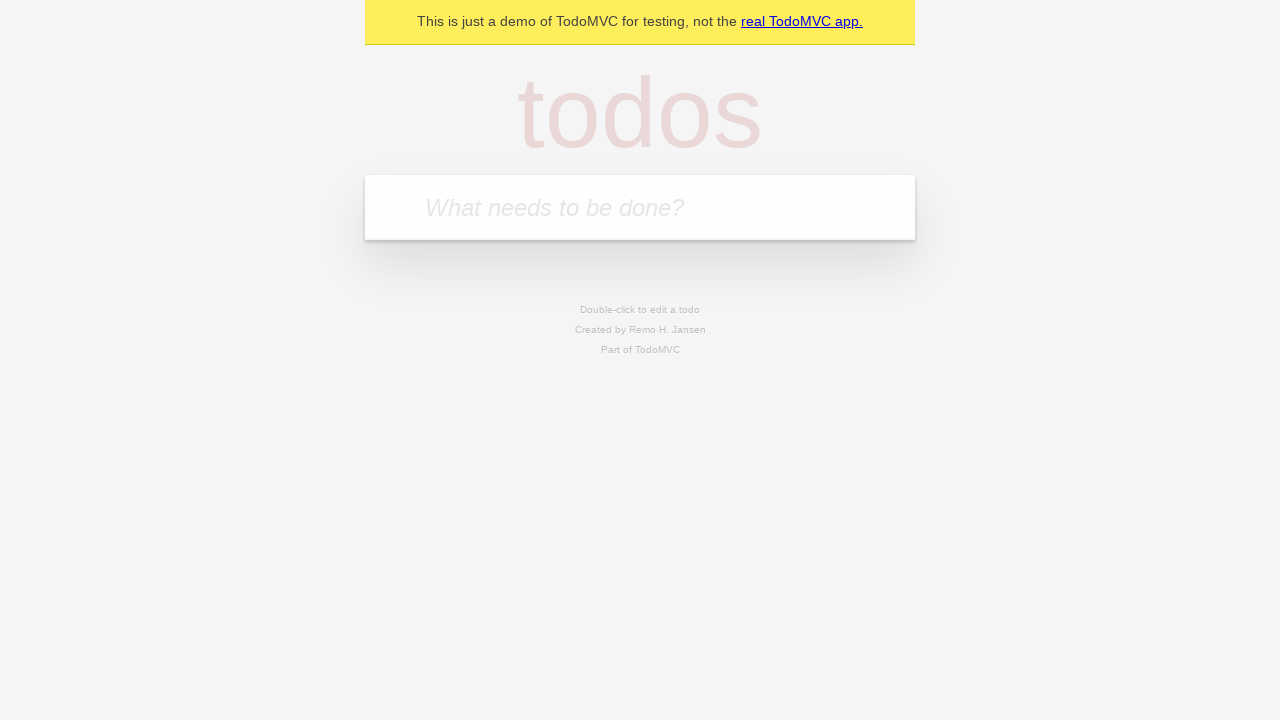

Filled todo input with 'buy some cheese' on internal:attr=[placeholder="What needs to be done?"i]
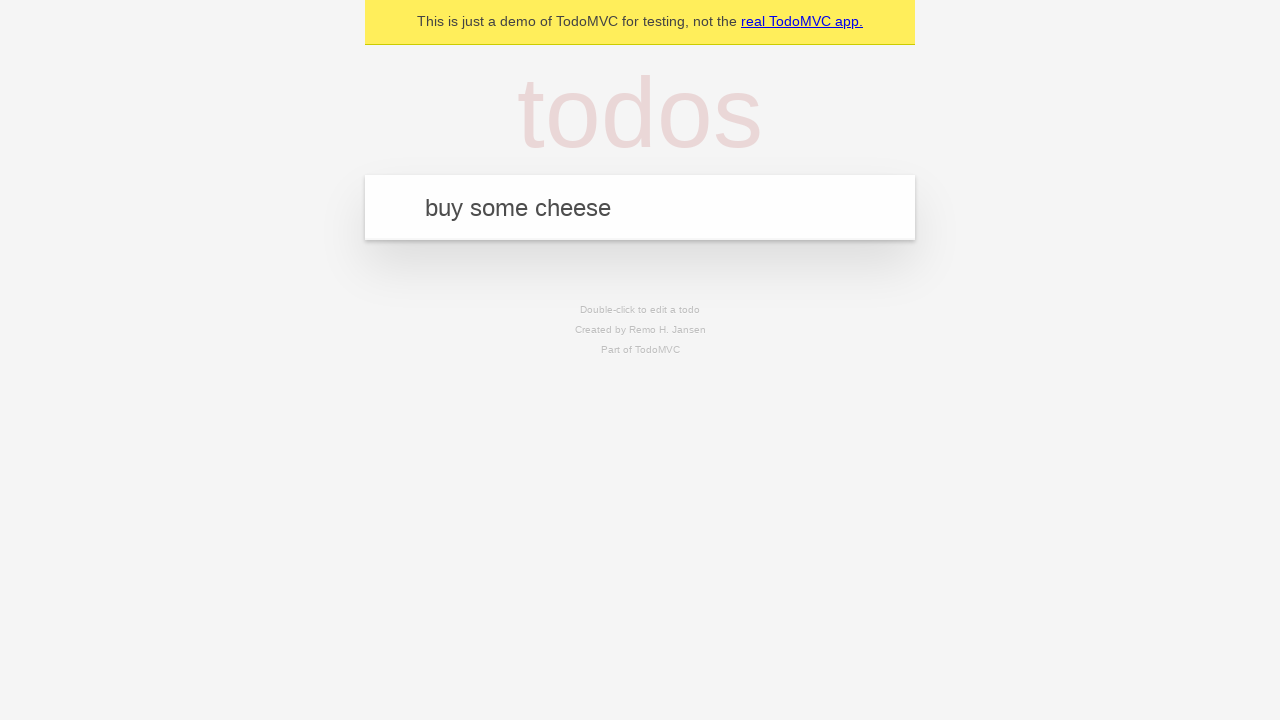

Pressed Enter to create todo item 'buy some cheese' on internal:attr=[placeholder="What needs to be done?"i]
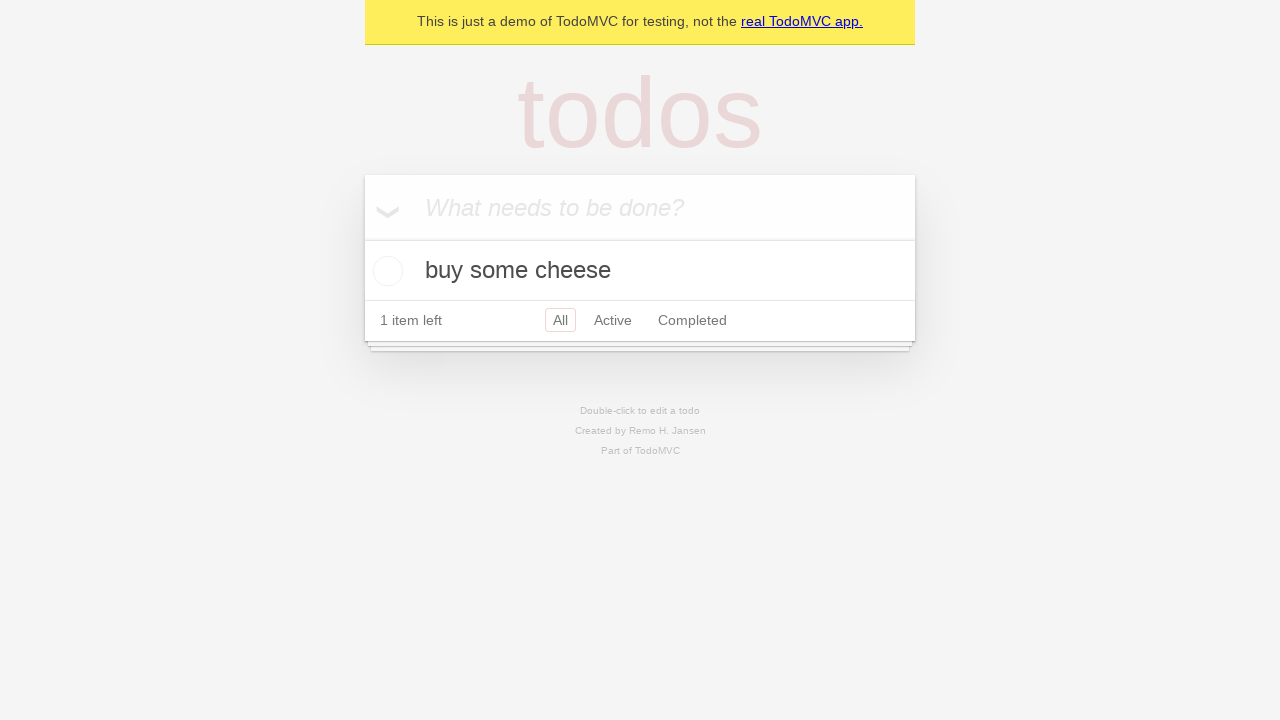

Filled todo input with 'feed the cat' on internal:attr=[placeholder="What needs to be done?"i]
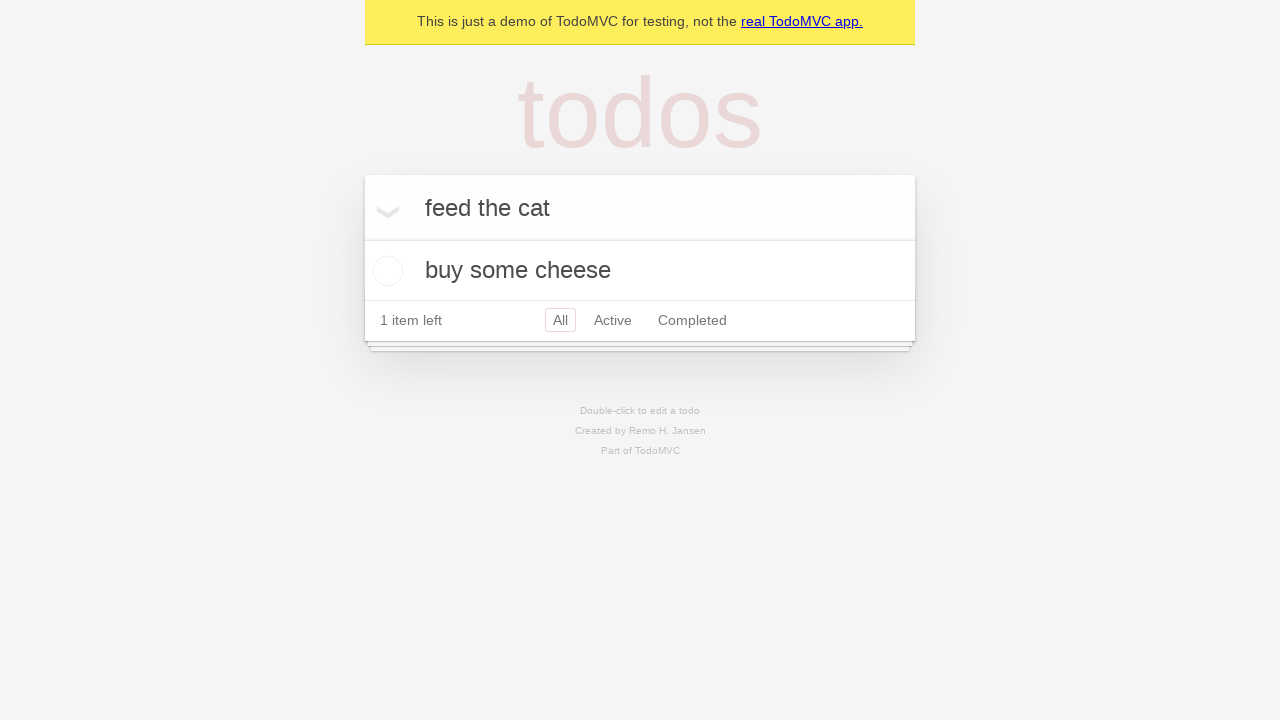

Pressed Enter to create todo item 'feed the cat' on internal:attr=[placeholder="What needs to be done?"i]
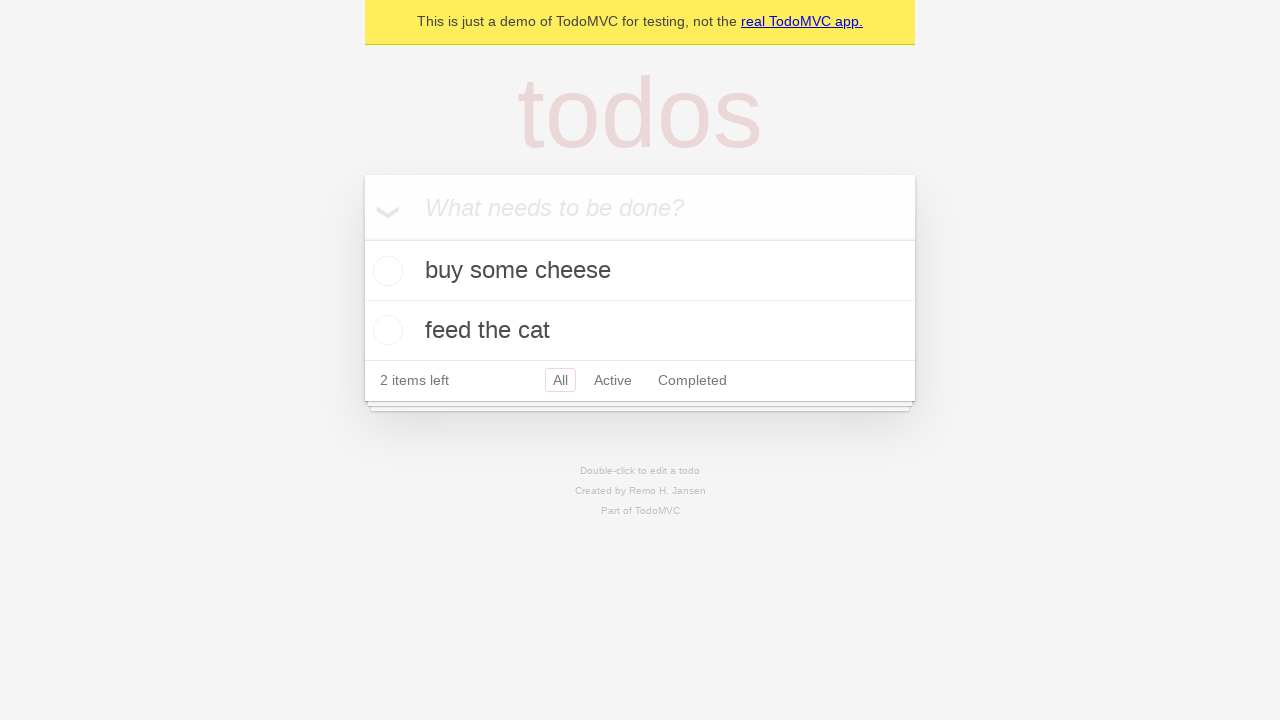

Waited for 2 todo items to be present in the DOM
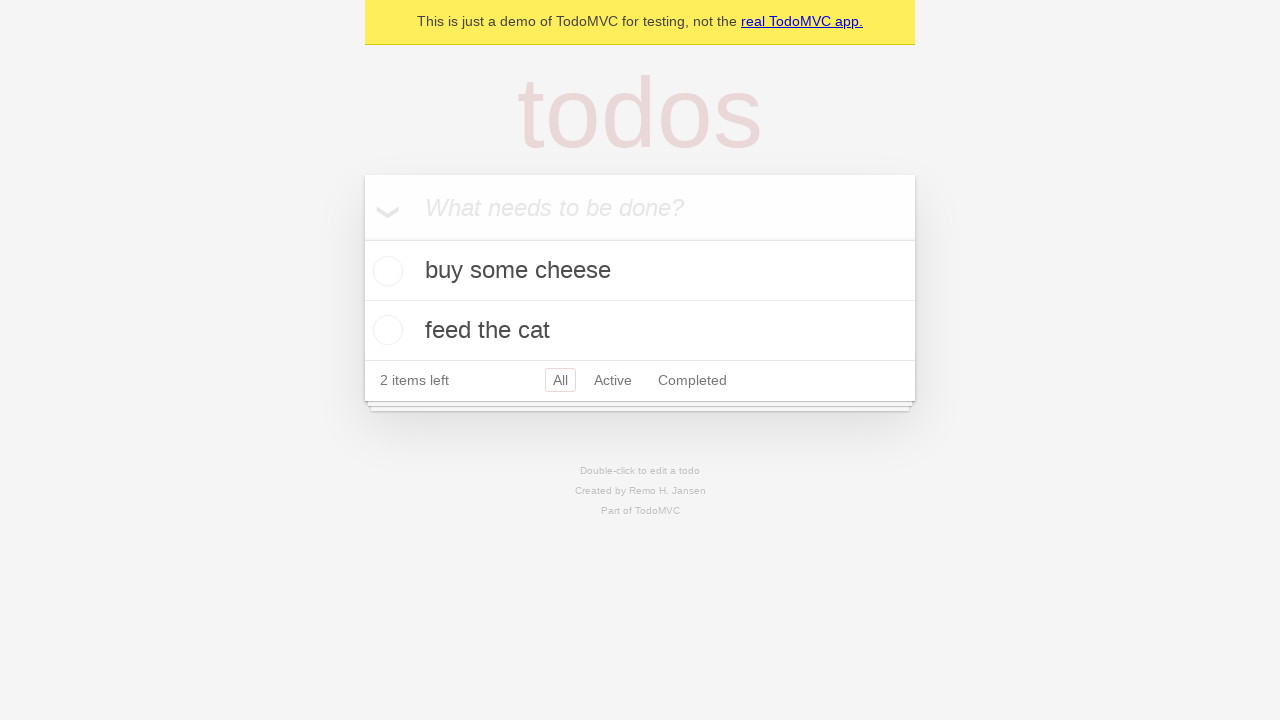

Checked the checkbox for the first todo item 'buy some cheese' at (385, 271) on internal:testid=[data-testid="todo-item"s] >> nth=0 >> internal:role=checkbox
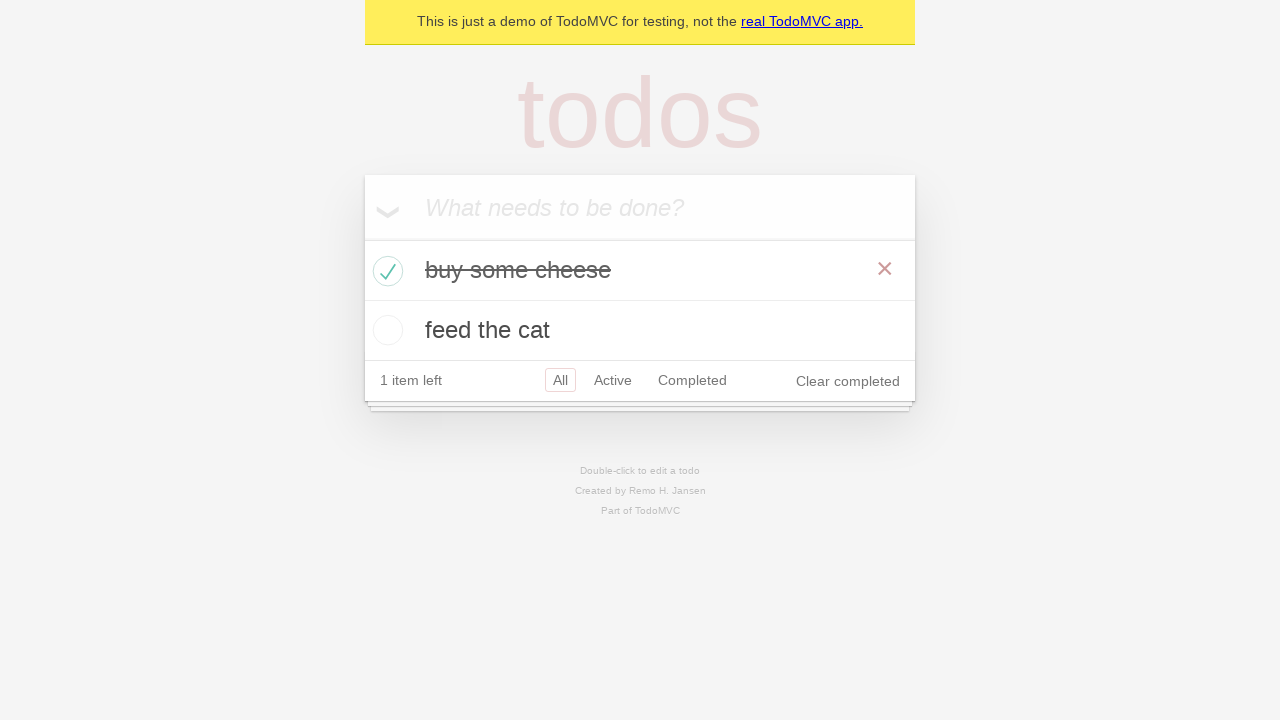

Checked the checkbox for the second todo item 'feed the cat' at (385, 330) on internal:testid=[data-testid="todo-item"s] >> nth=1 >> internal:role=checkbox
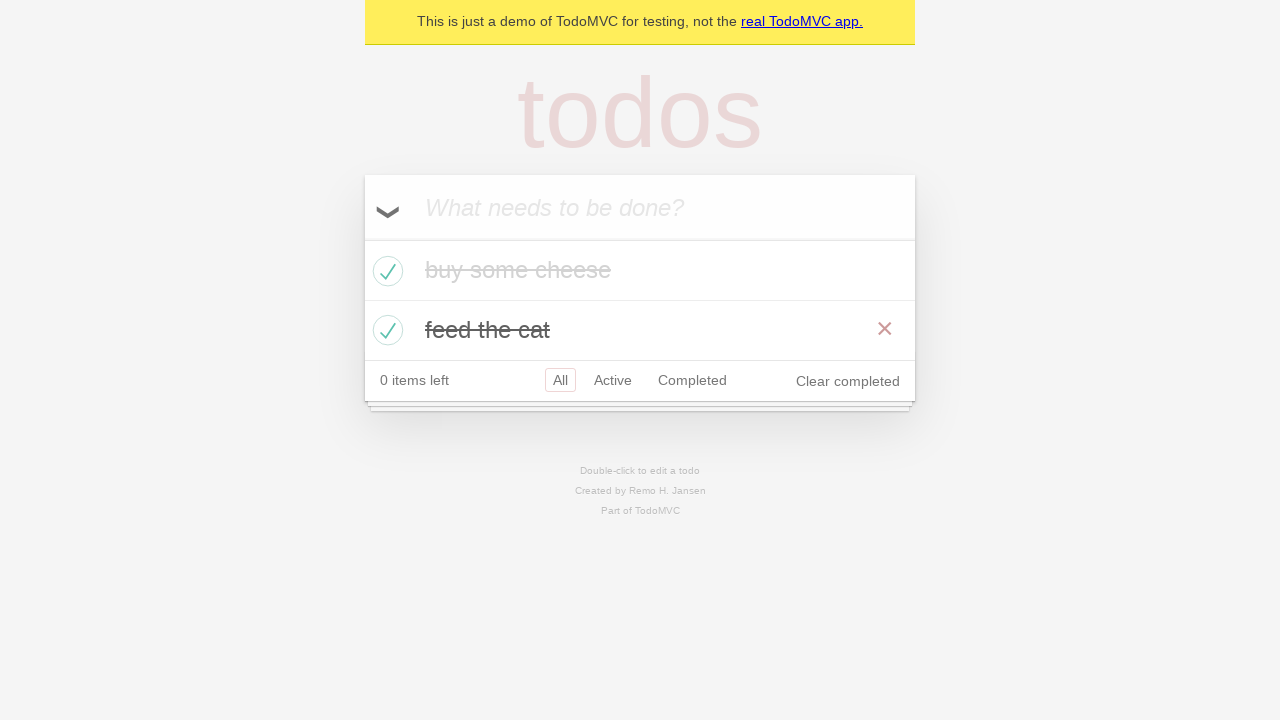

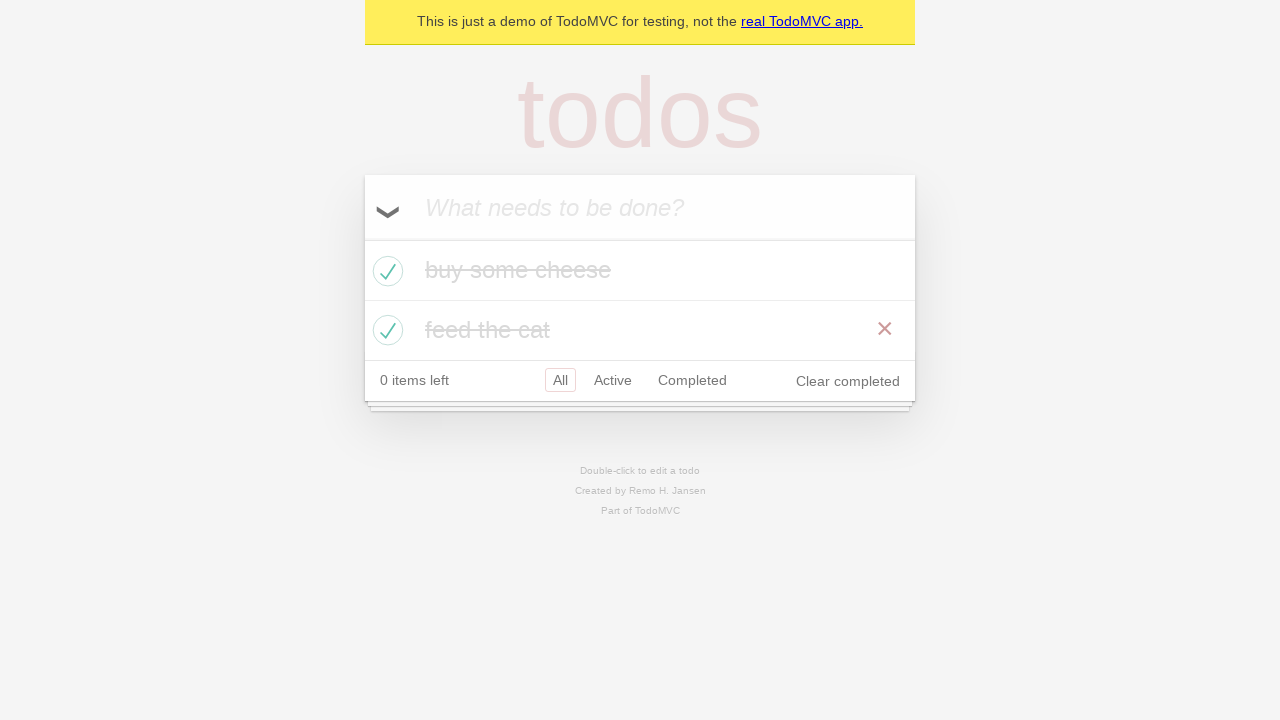